Tests clicking a checkbox on a registration form using JavaScript execution to click the first checkbox element

Starting URL: https://demo.automationtesting.in/Register.html

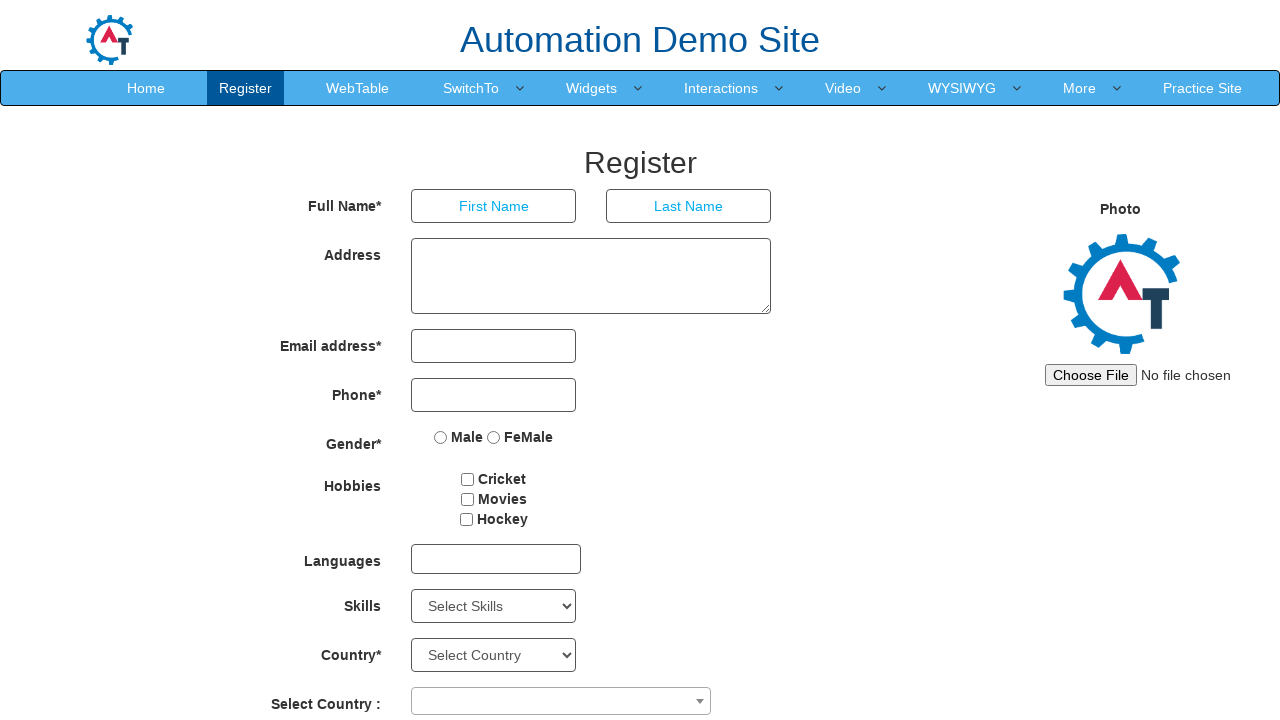

Navigated to registration form at https://demo.automationtesting.in/Register.html
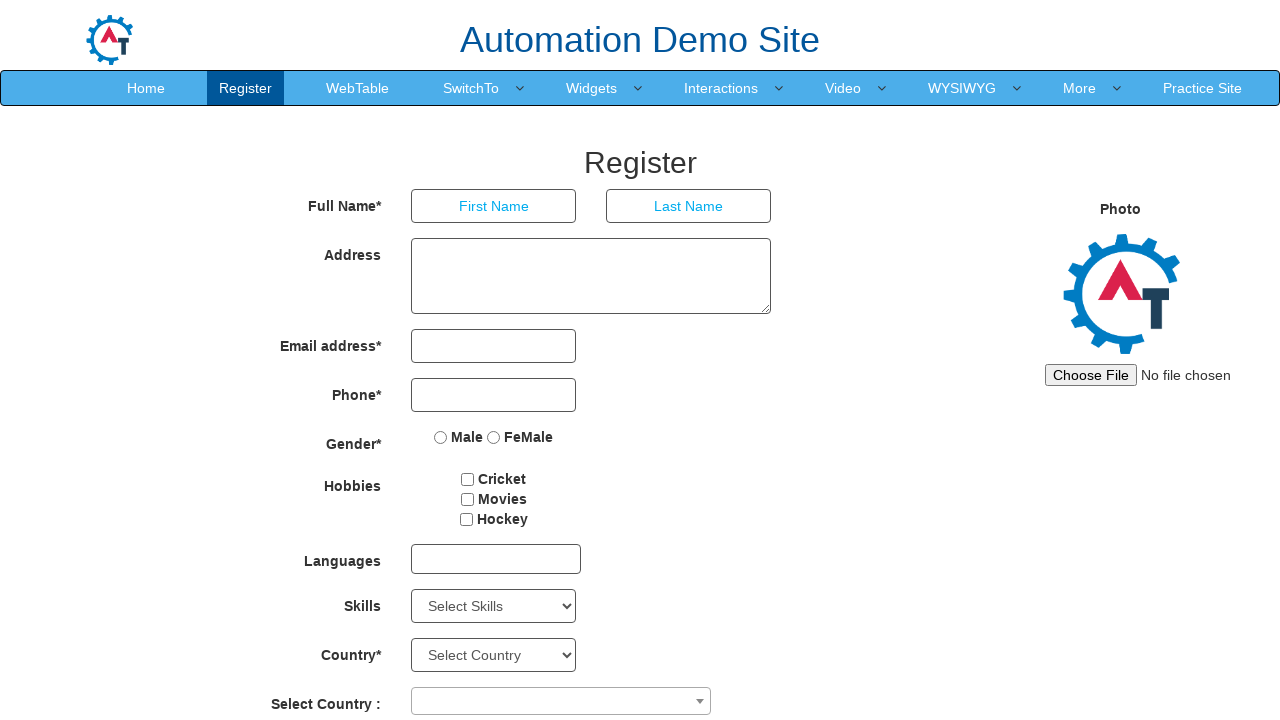

Clicked first checkbox element using JavaScript execution
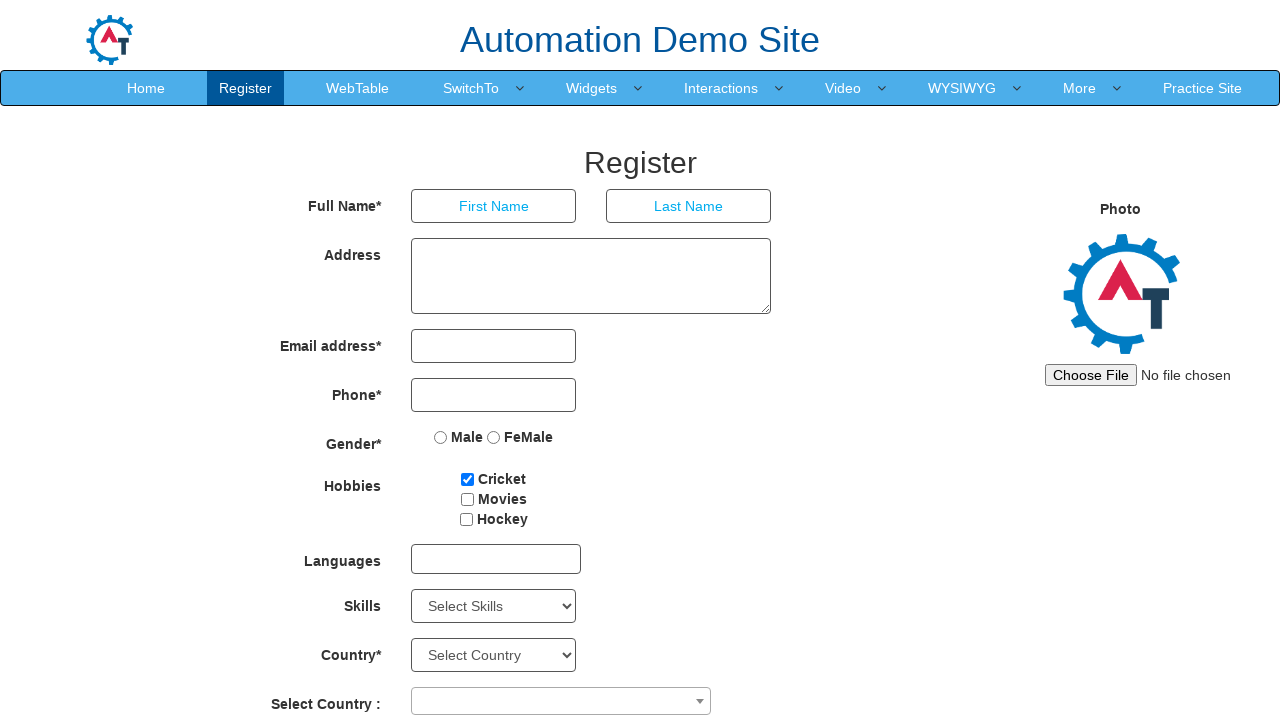

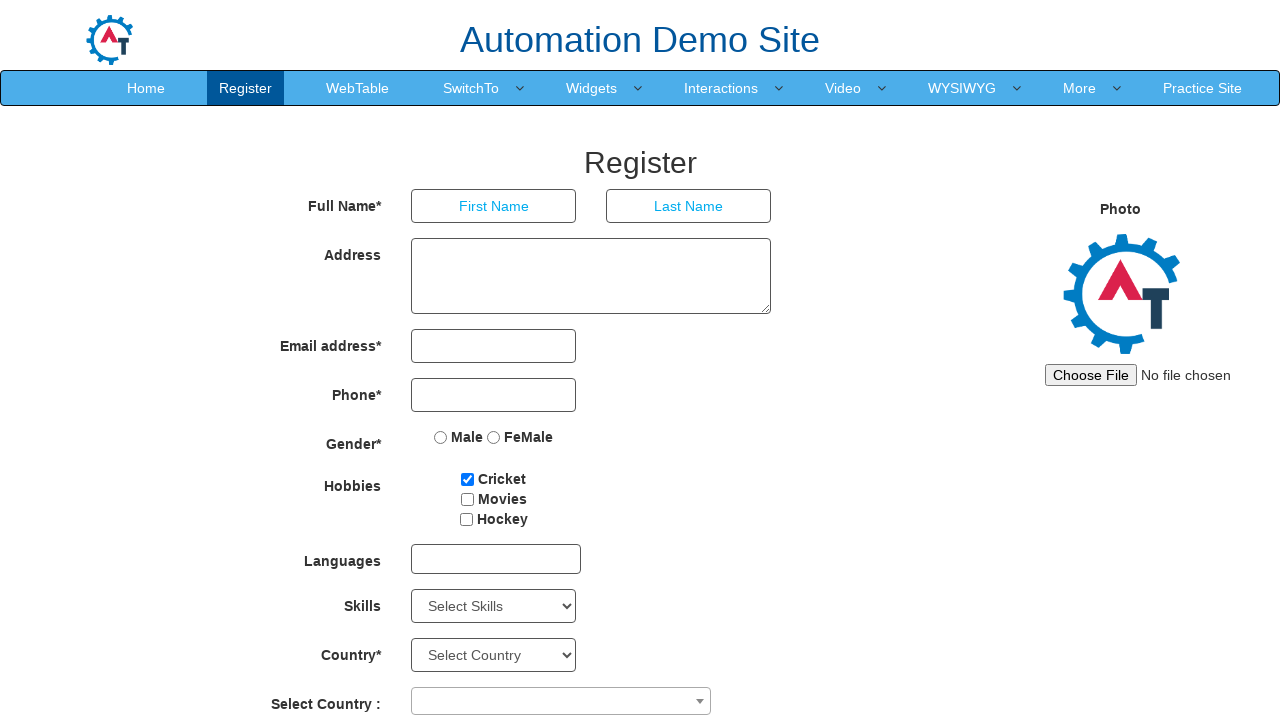